Navigates to the A/B Testing page from Chapter 9 and verifies the page loads correctly

Starting URL: https://bonigarcia.dev/selenium-webdriver-java/

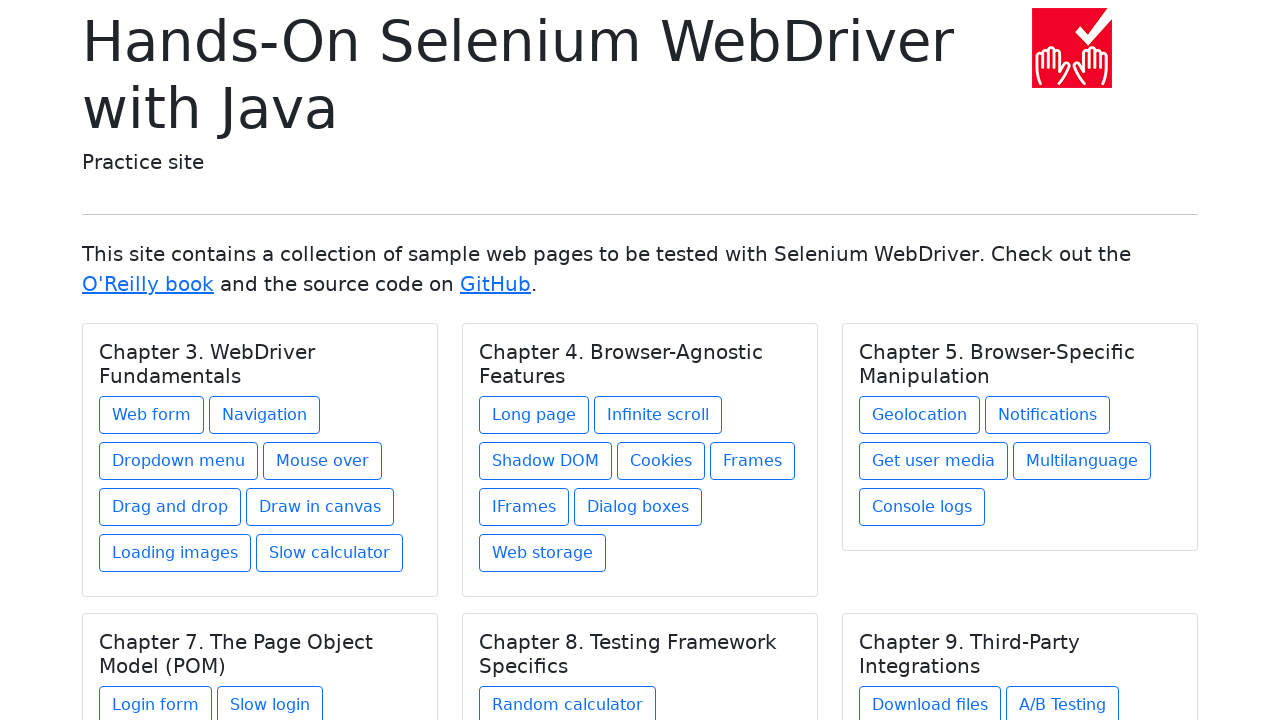

Navigated to the starting URL
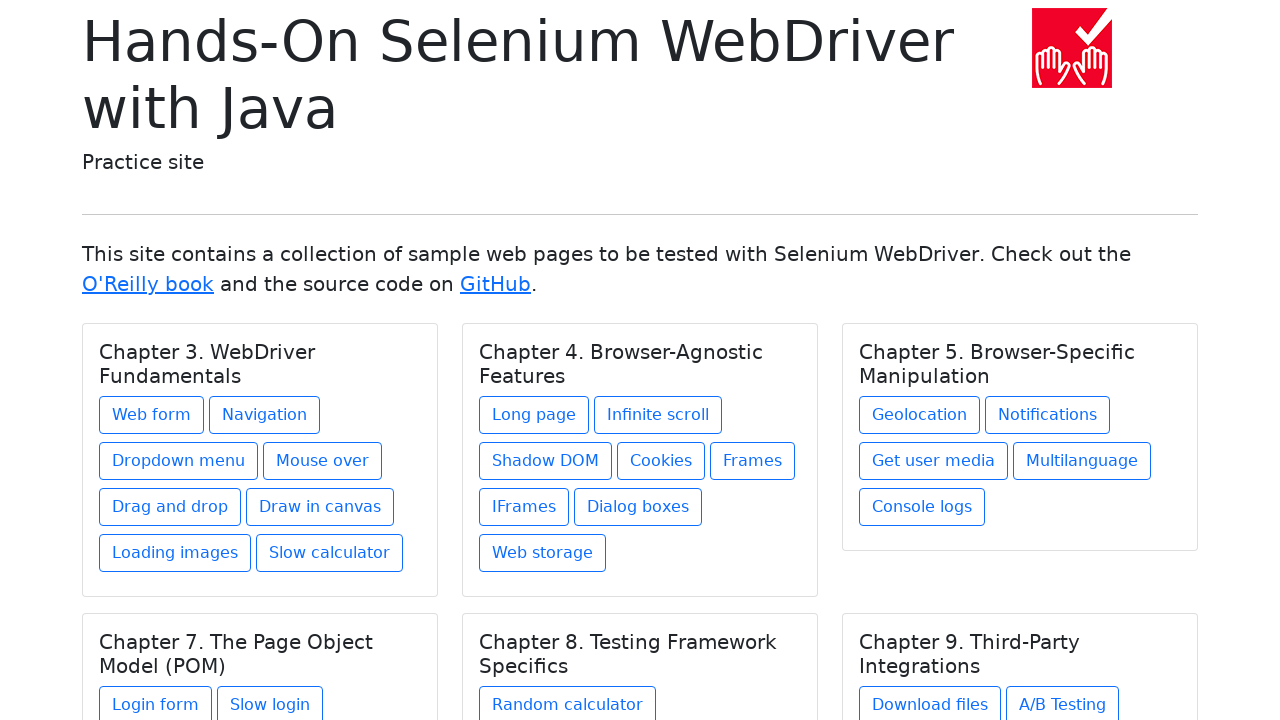

Clicked on A/B Testing link in Chapter 9 section at (1062, 701) on xpath=//h5[text()='Chapter 9. Third-Party Integrations']/../a[@href='ab-testing.
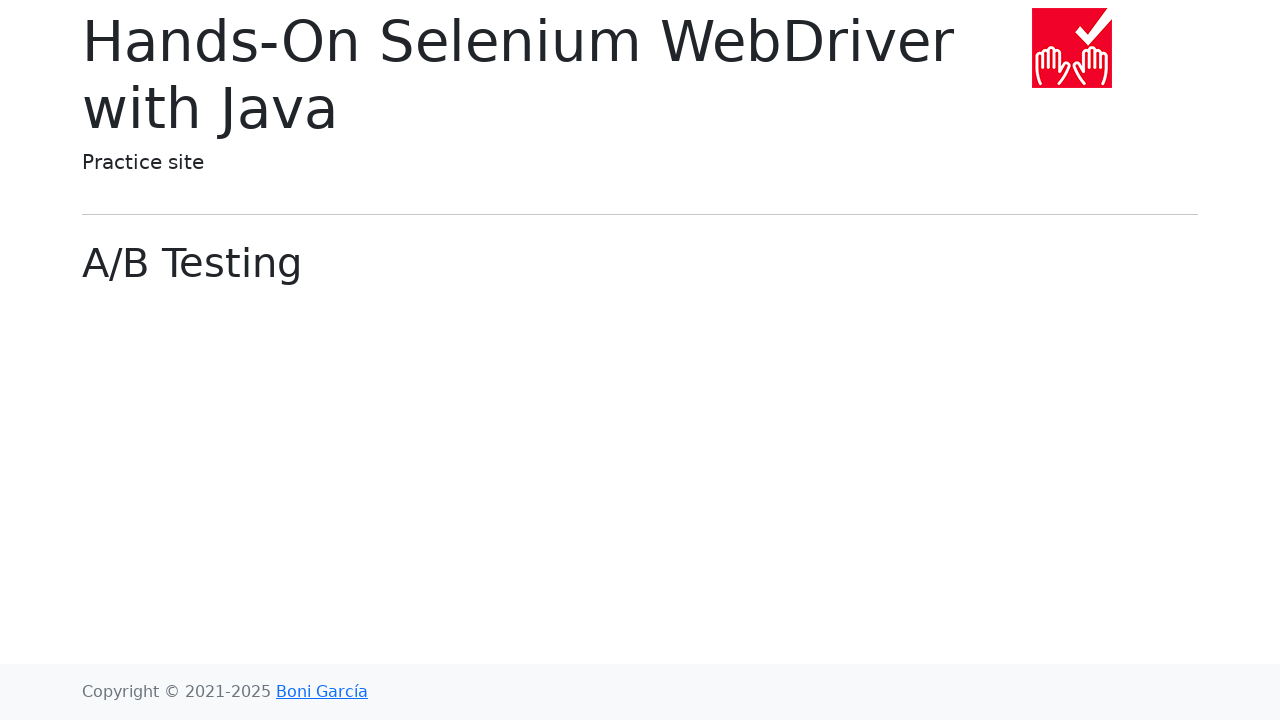

A/B Testing page loaded and title element found
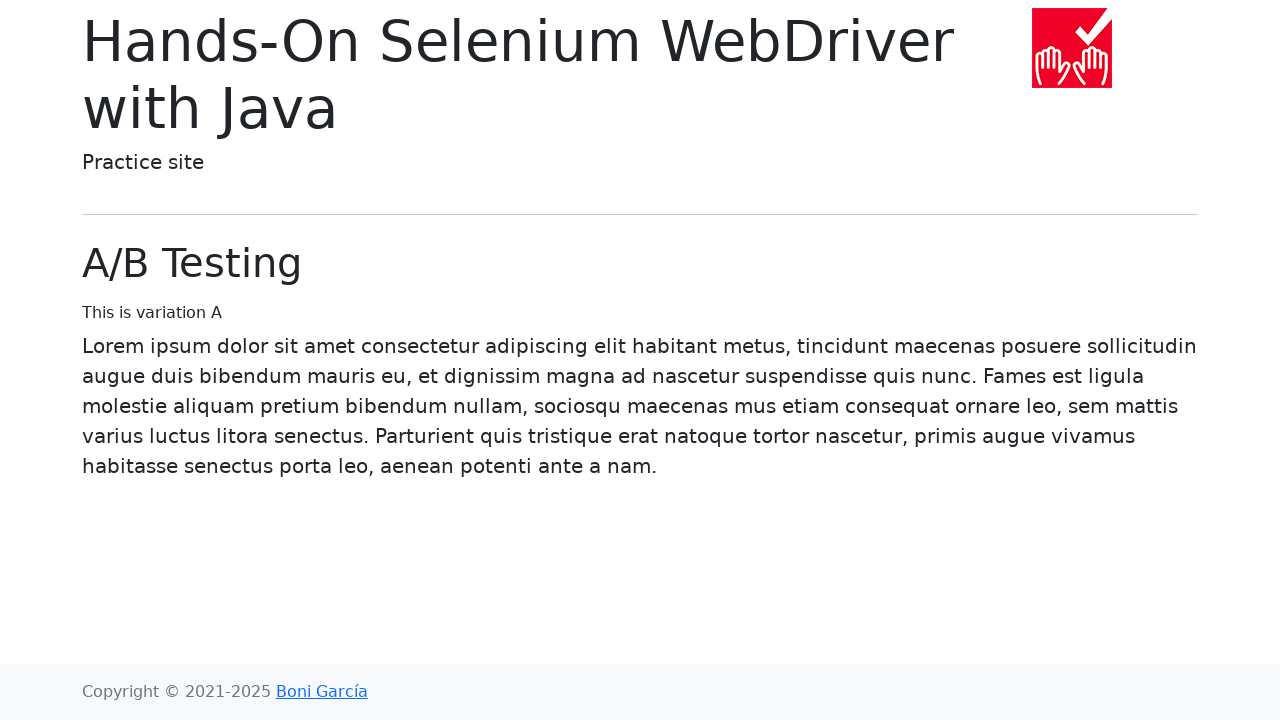

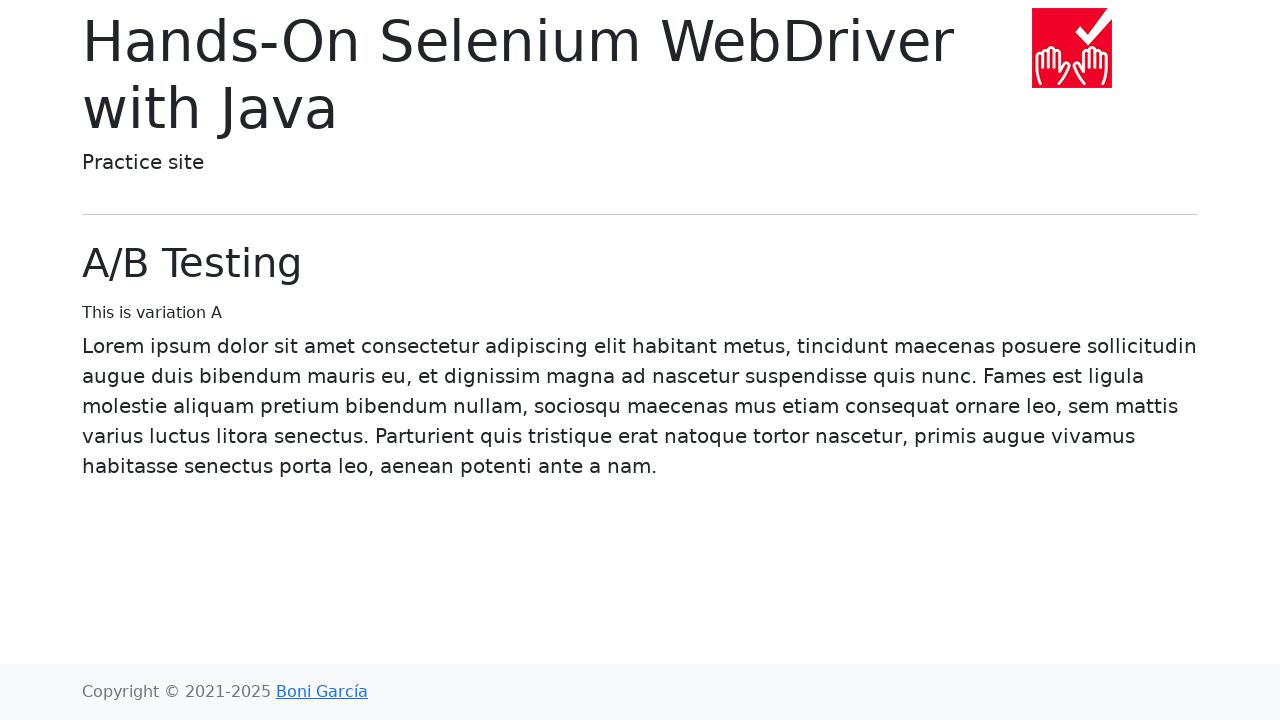